Tests a web calculator application by entering two values, selecting an operator, and verifying the calculation result

Starting URL: https://juliemr.github.io/protractor-demo/

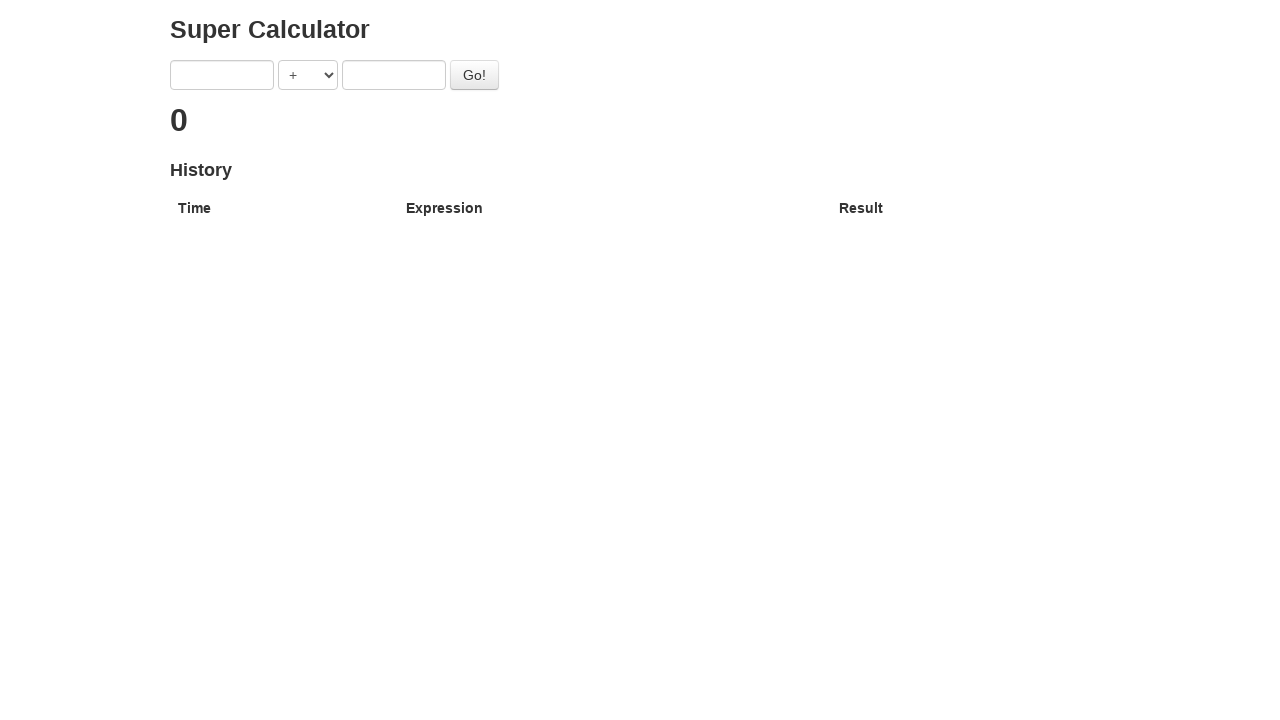

Entered first value '10' into calculator on [ng-model='first']
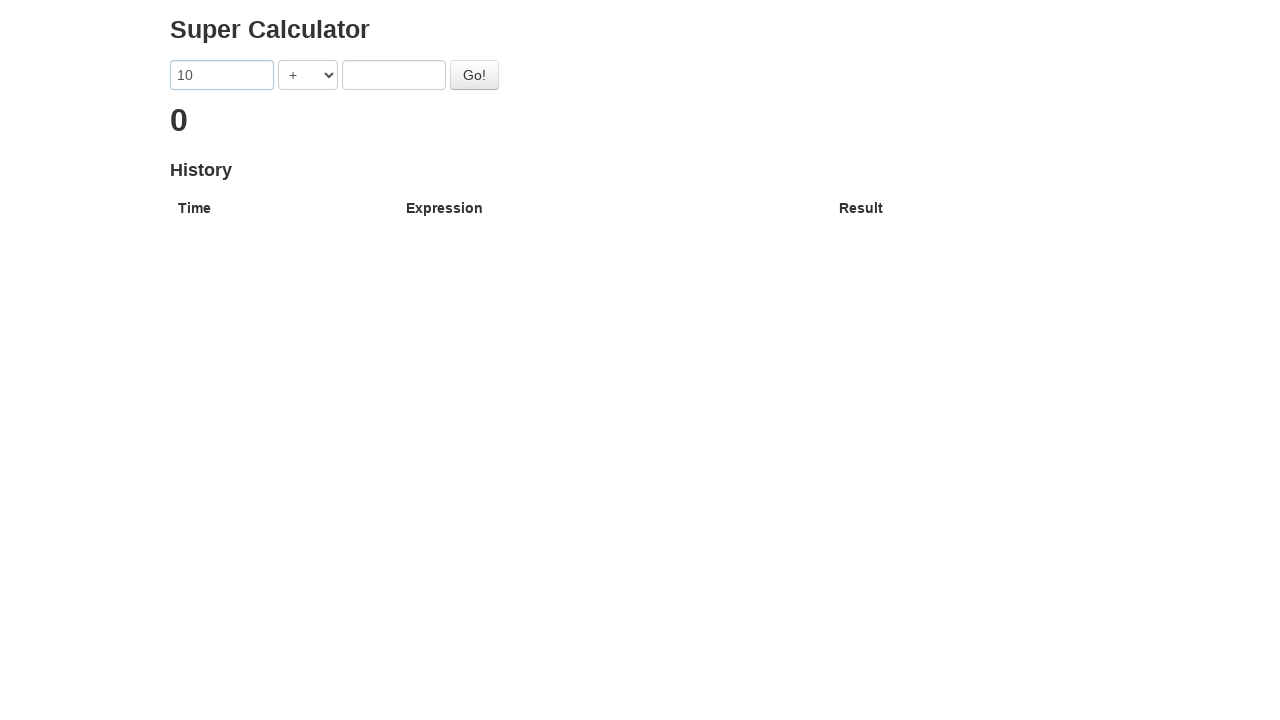

Selected multiplication operator from dropdown on [ng-model='operator']
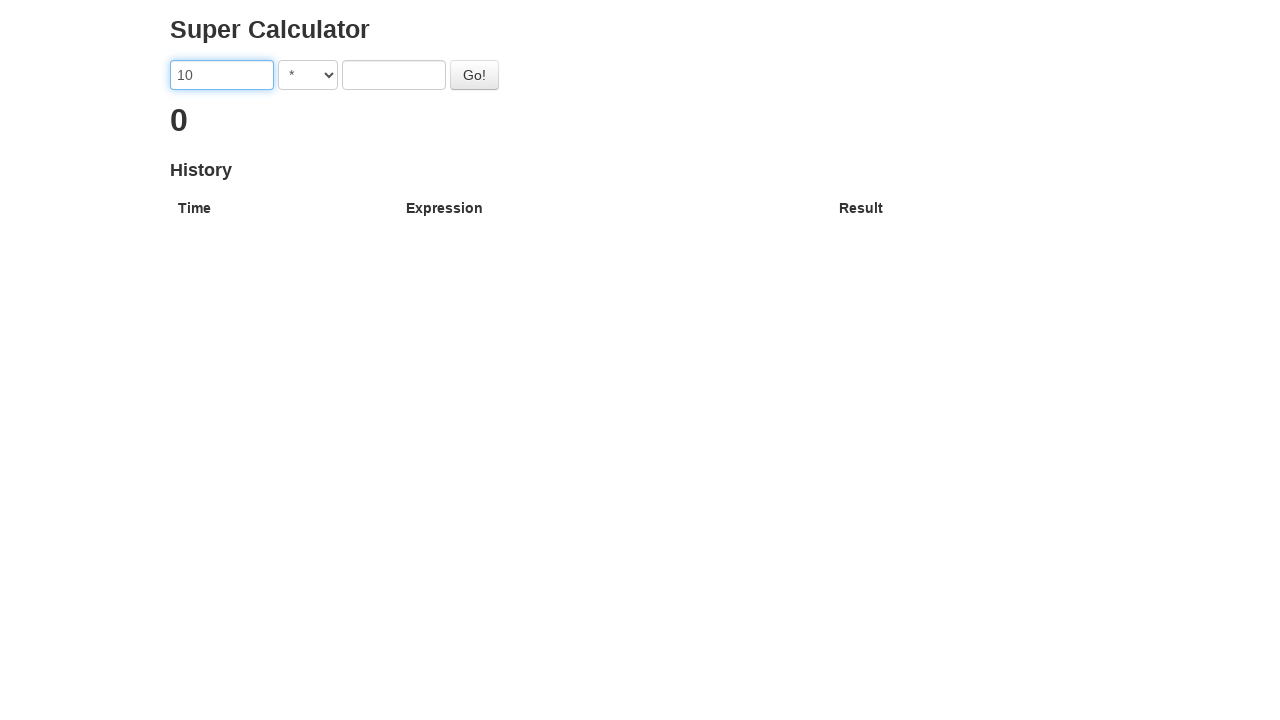

Entered second value '5' into calculator on [ng-model='second']
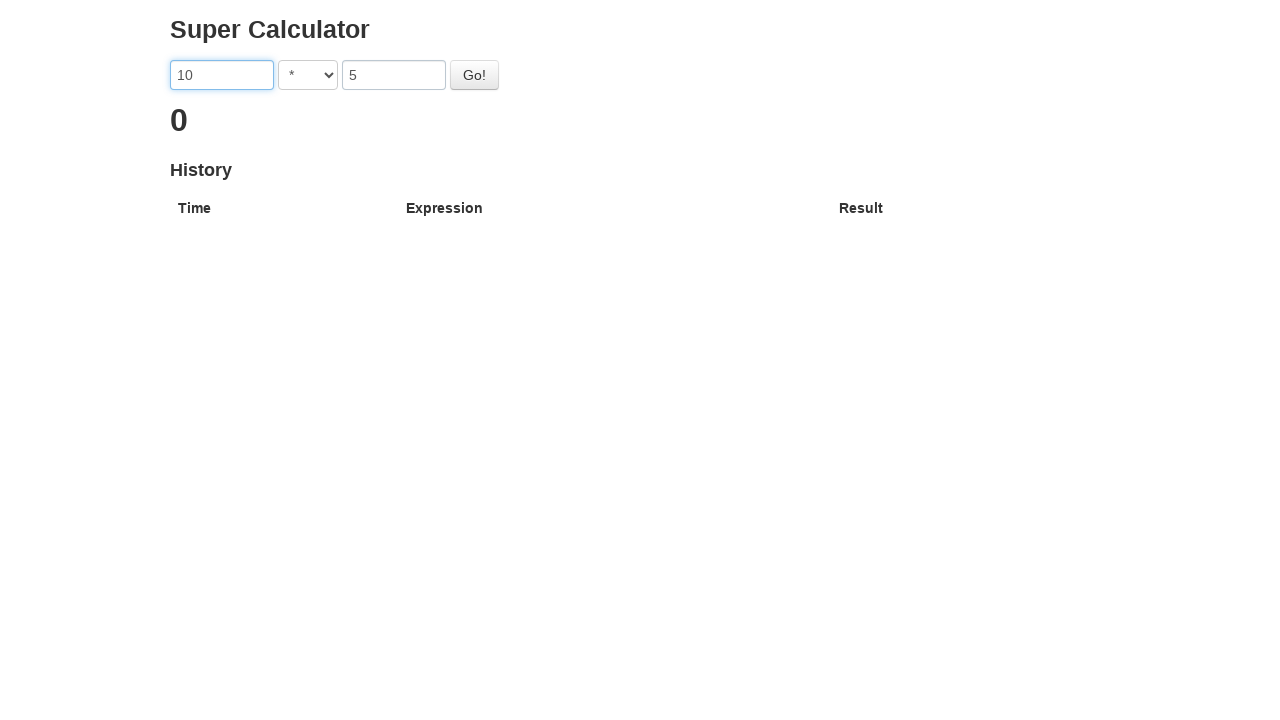

Clicked calculate button at (474, 75) on #gobutton
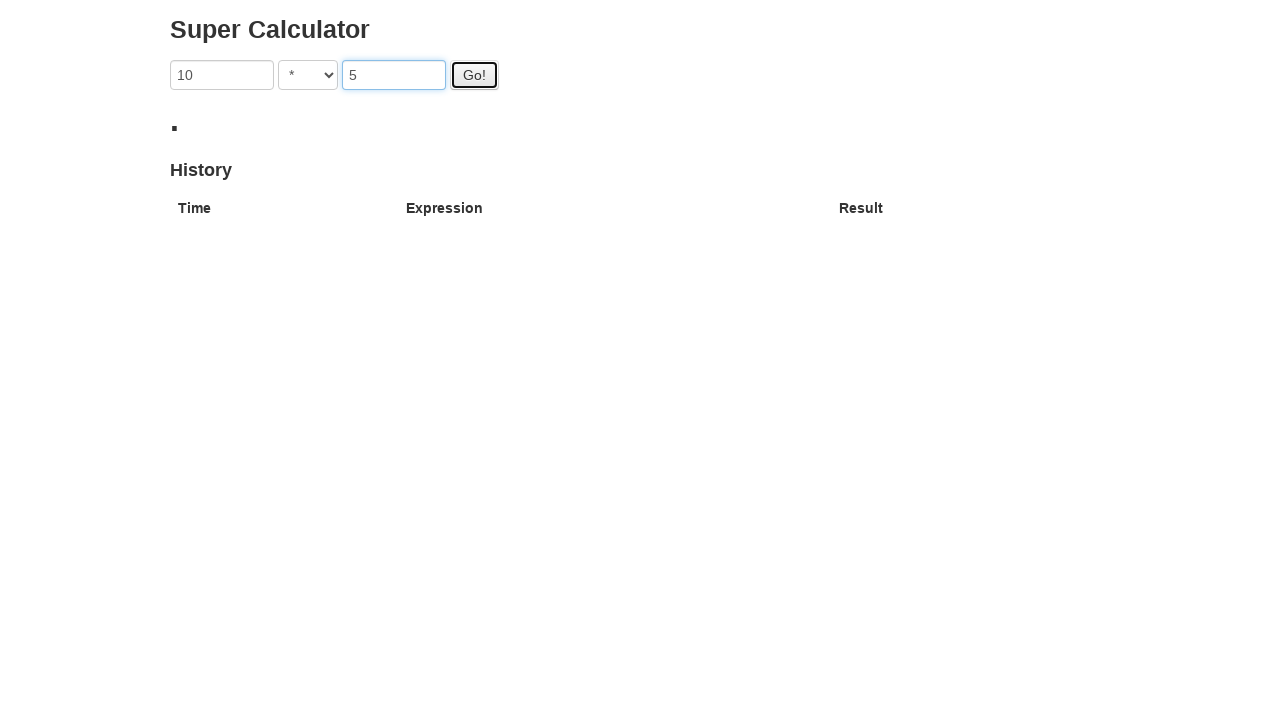

Result heading appeared on page
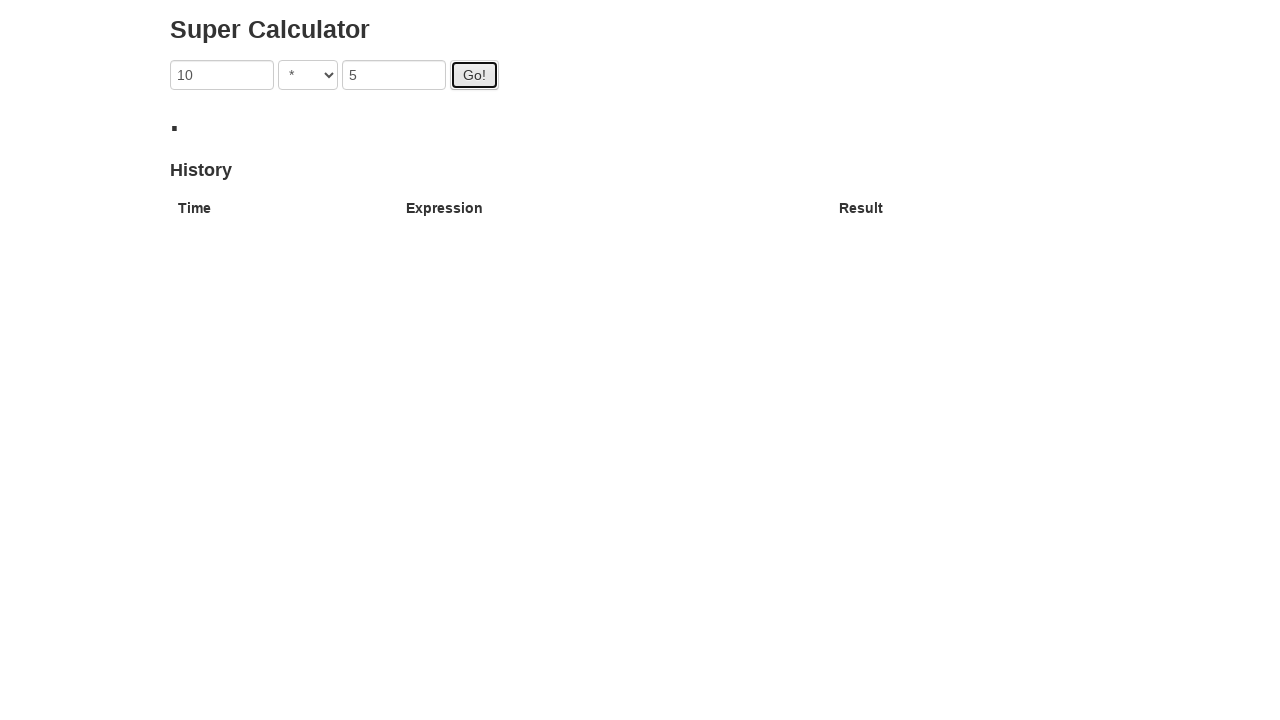

Retrieved result text: '. '
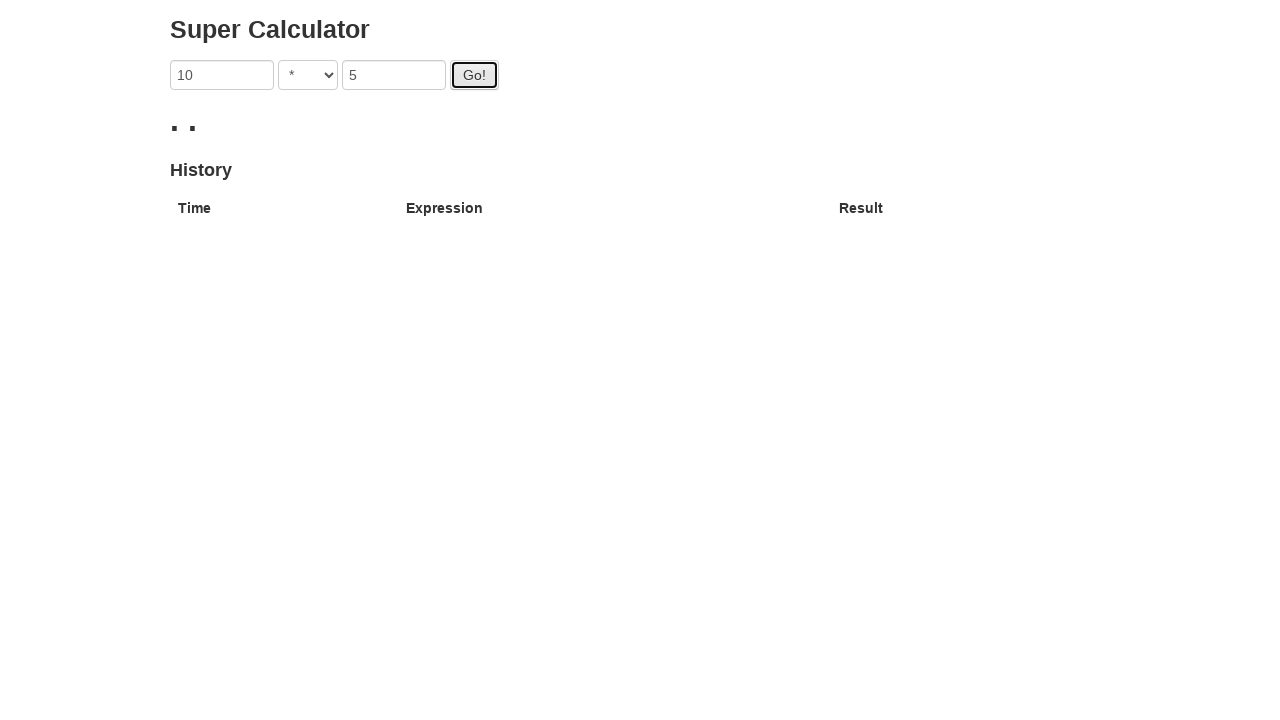

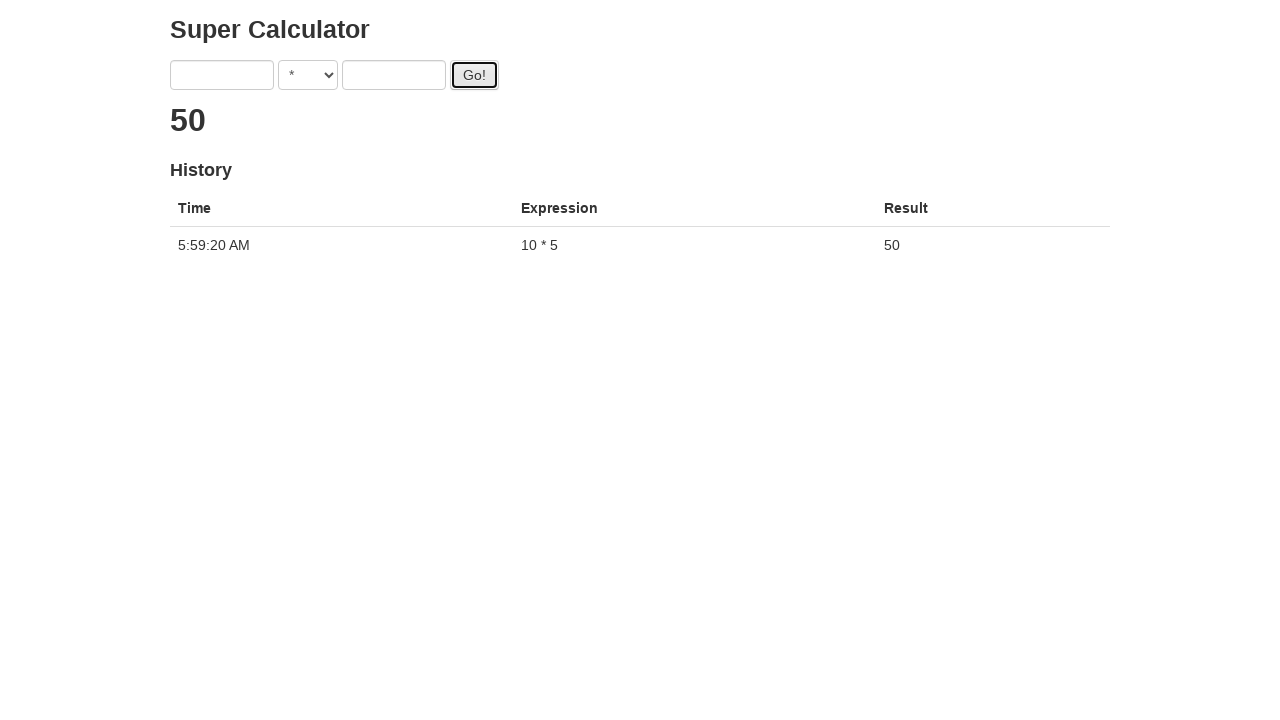